Tests the website search functionality by clicking the search icon and searching for "Psychology"

Starting URL: http://www.flinders.edu.au

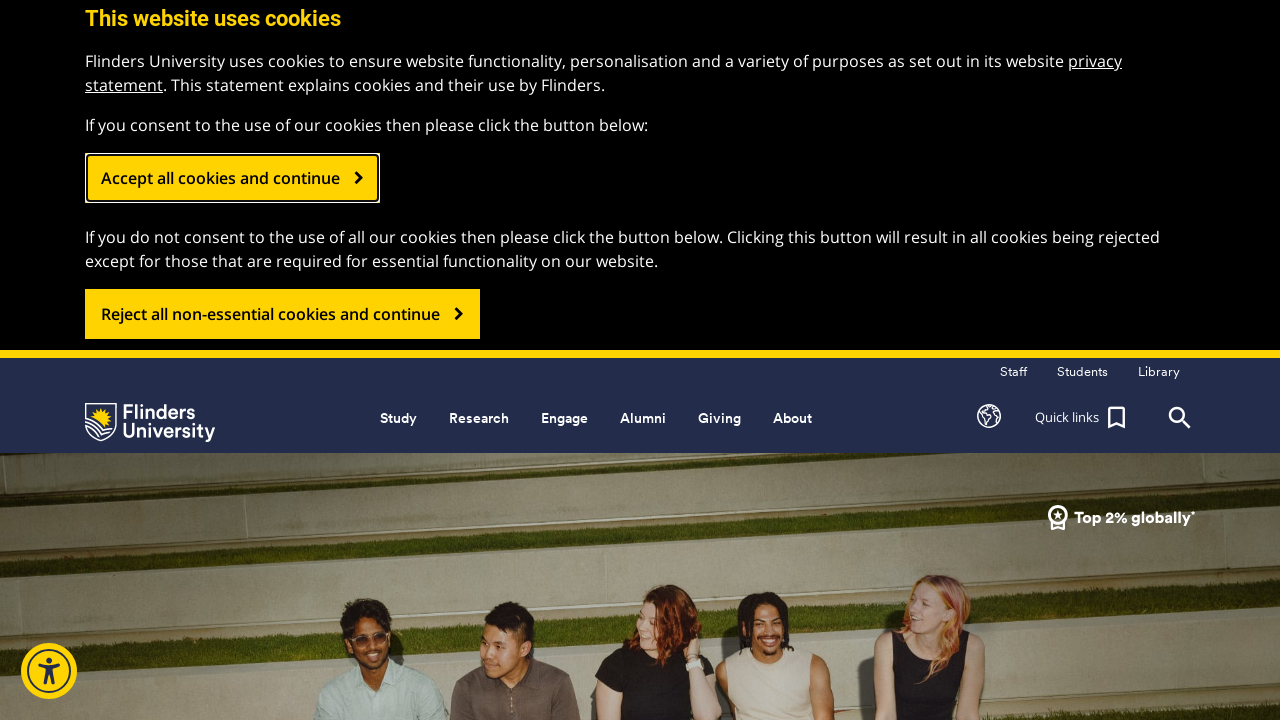

Clicked search icon to open search functionality at (1180, 418) on .header_search_top
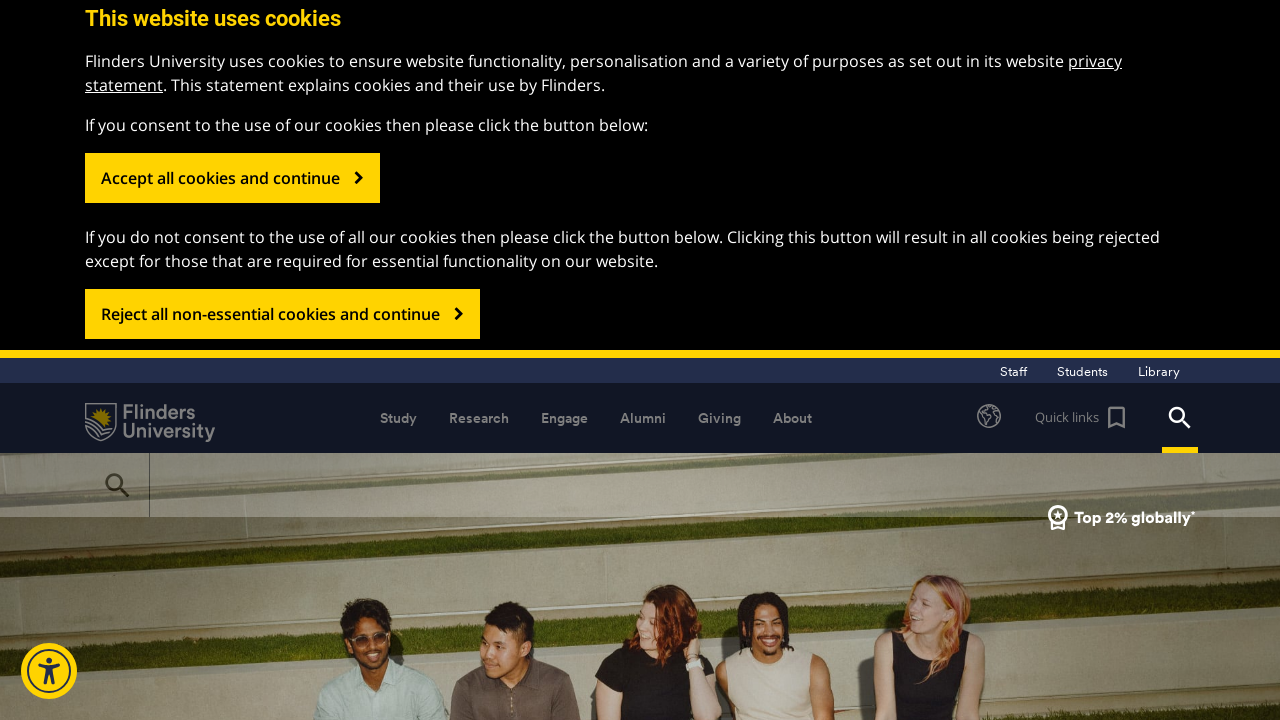

Filled search field with 'Psychology' on #gsc-i-id1
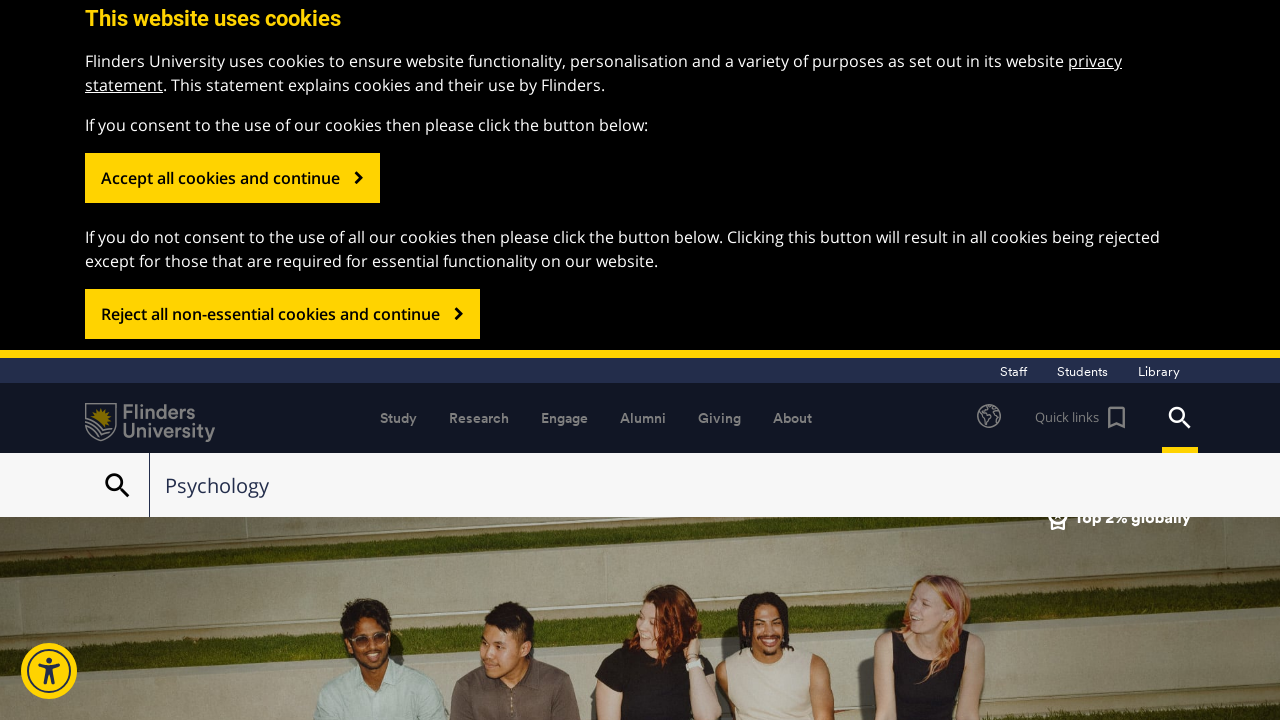

Pressed Enter to execute search for 'Psychology' on #gsc-i-id1
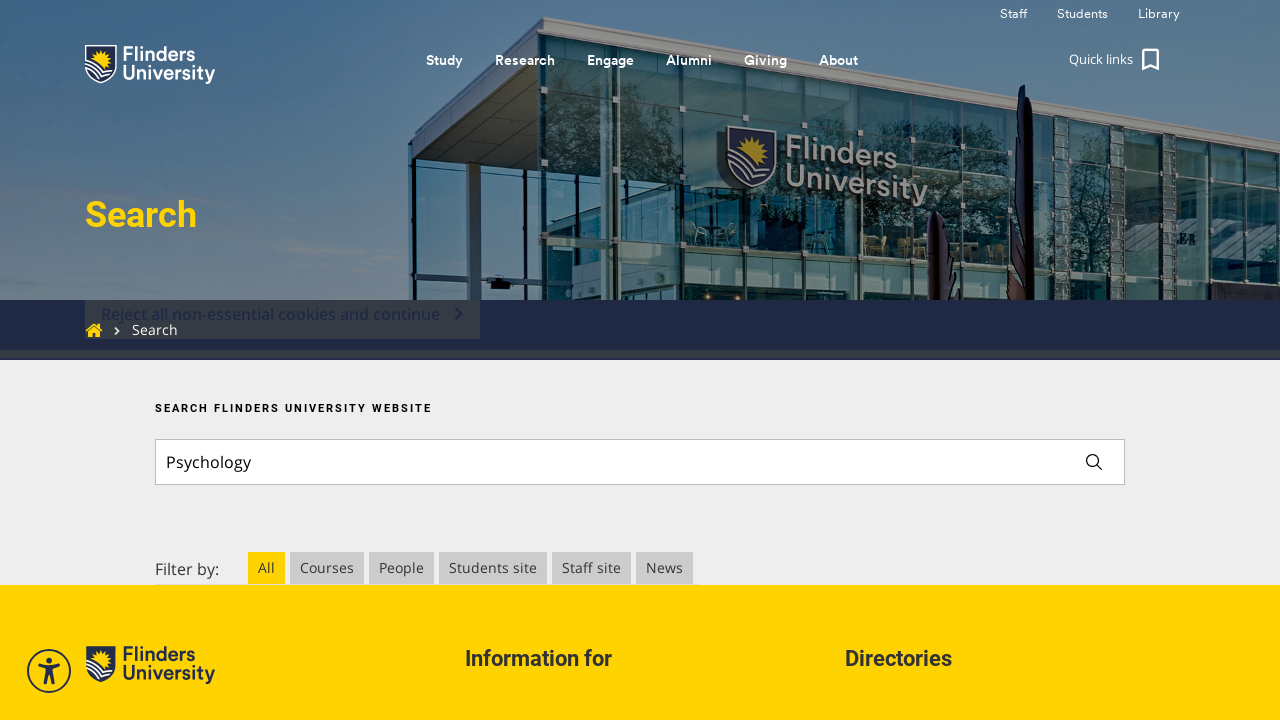

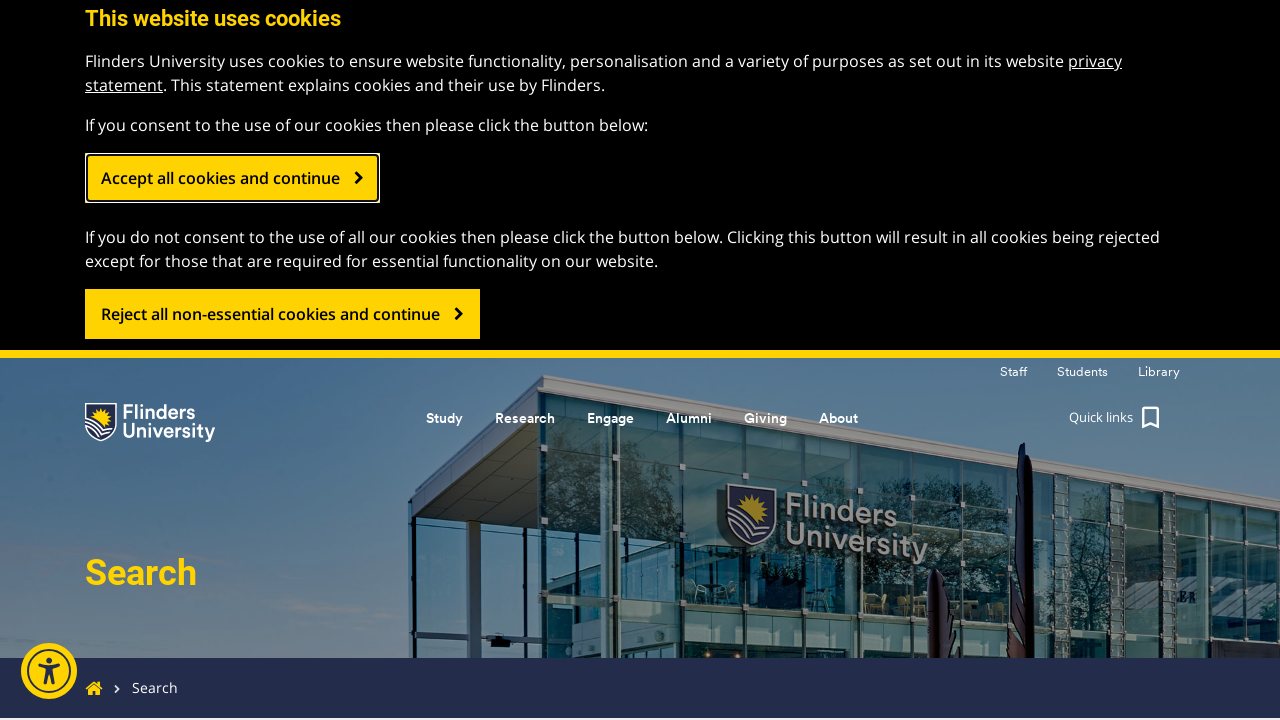